Tests browser navigation by visiting the homepage, navigating to the graduation page, going back, and refreshing

Starting URL: https://www.cesar.school/

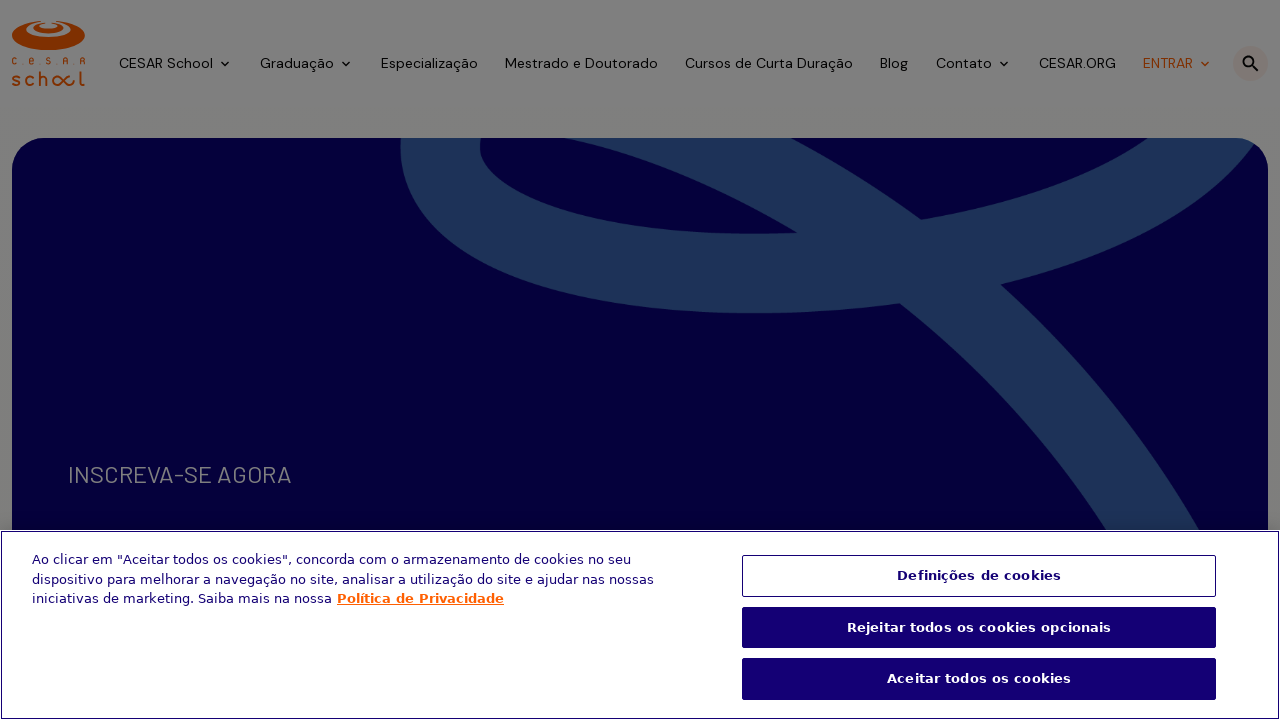

Navigated to graduation page at https://www.cesar.school/graduacao/
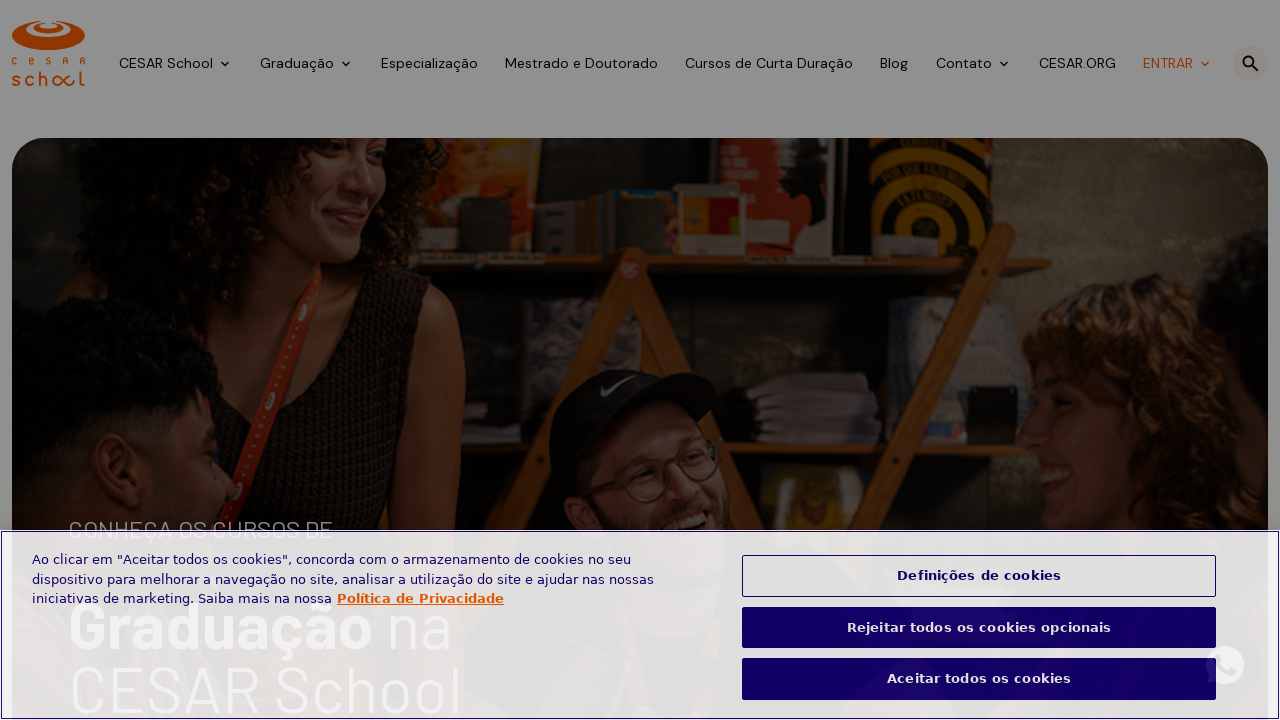

Navigated back to previous page
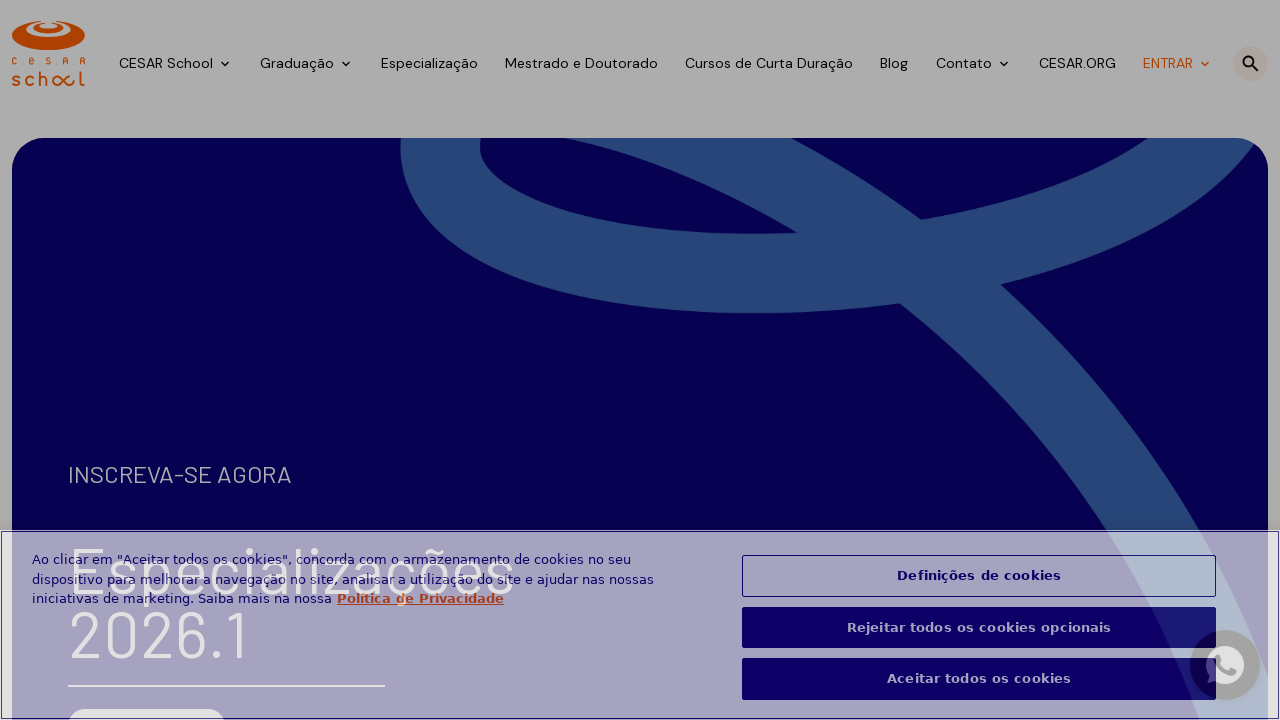

Refreshed the current page
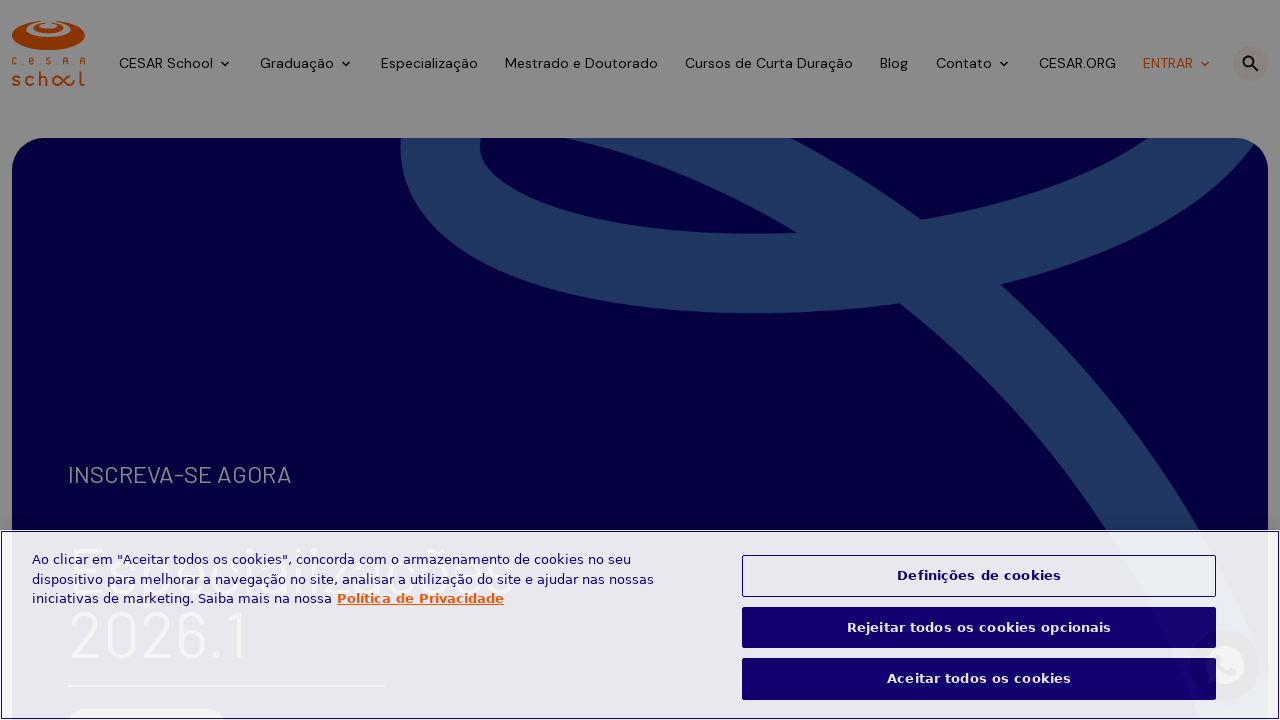

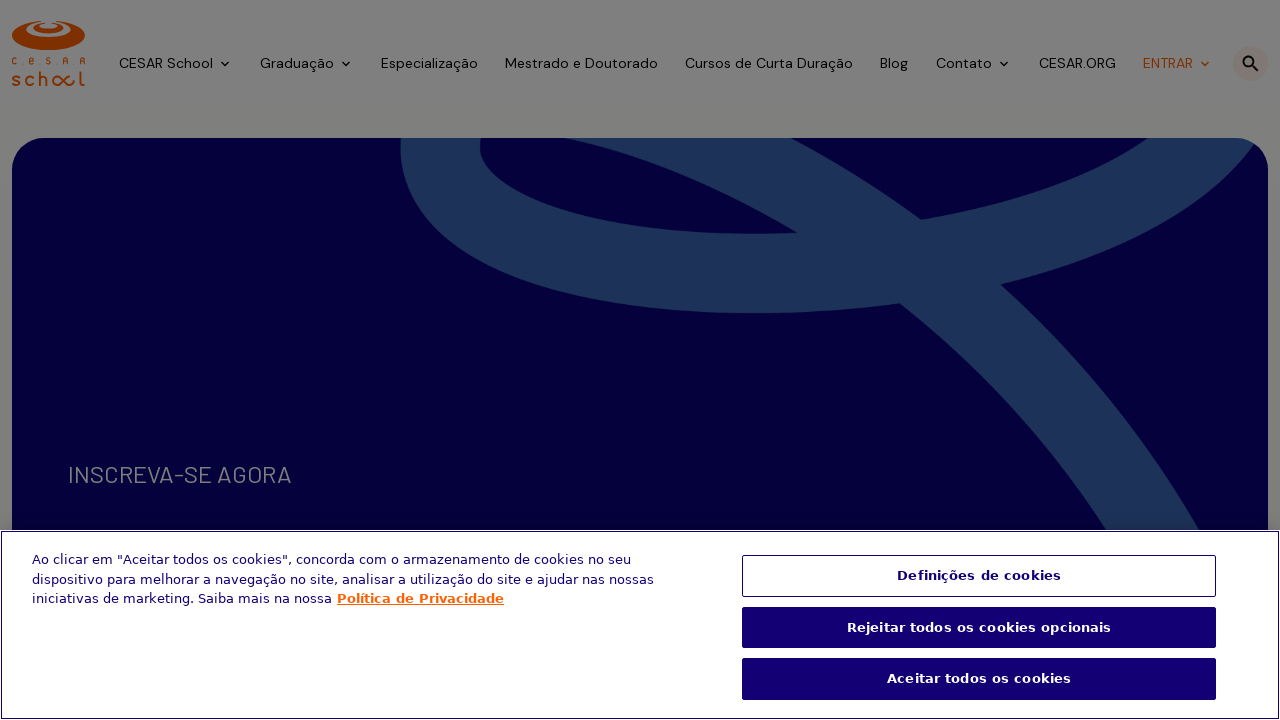